Tests browser window and tab handling by clicking a button to open a new tab, switching to it to verify content, closing it, switching back to the parent window, and clicking another button to open a new window.

Starting URL: https://demoqa.com/browser-windows

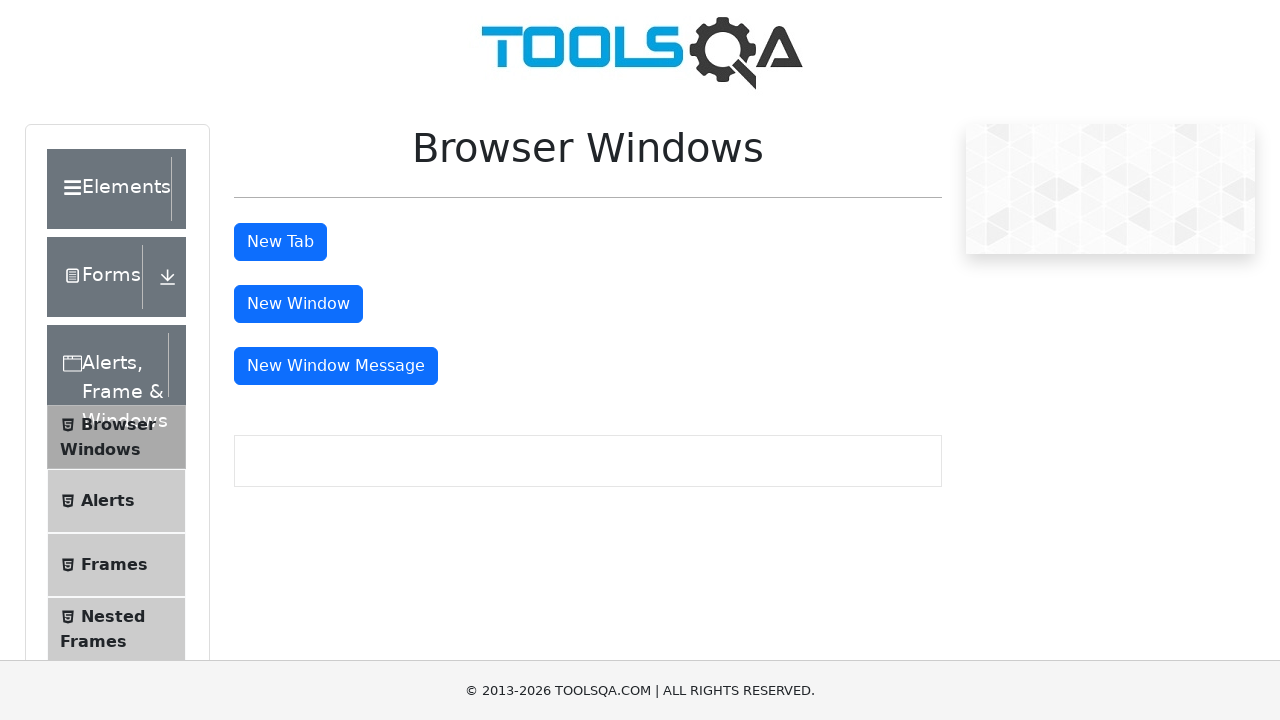

Clicked tab button to open new tab at (280, 242) on #tabButton
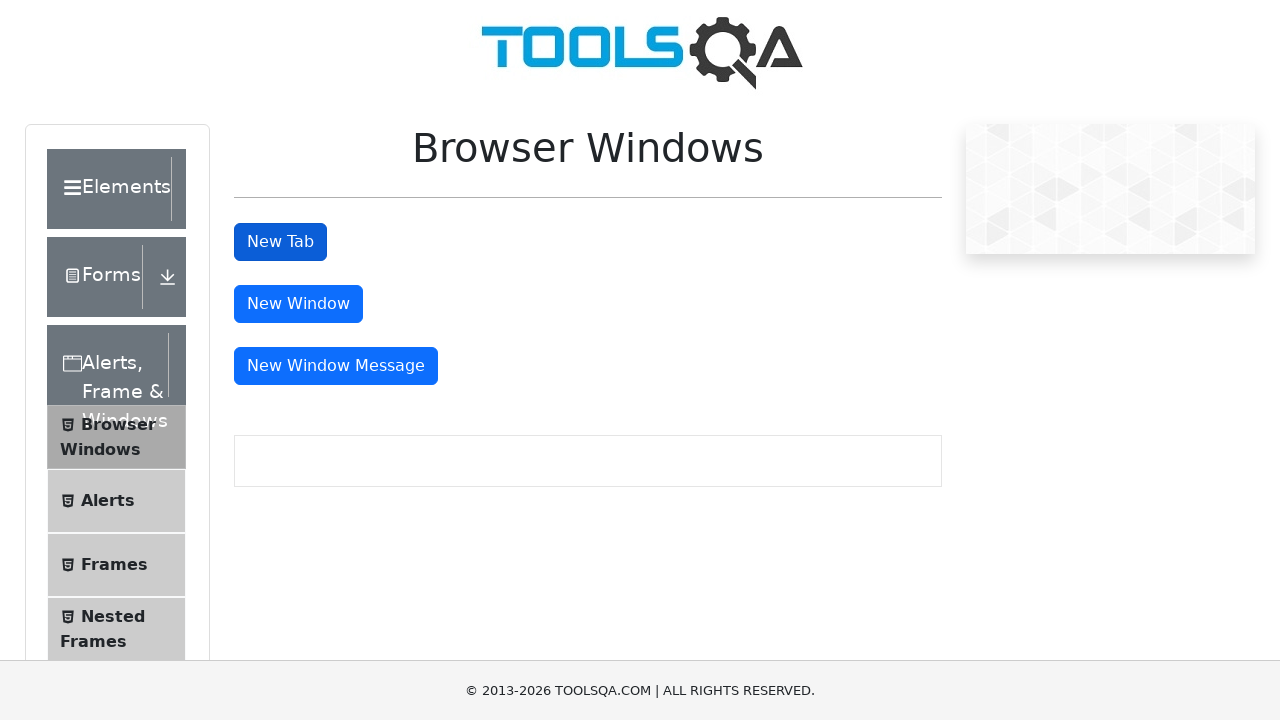

New tab opened and reference obtained
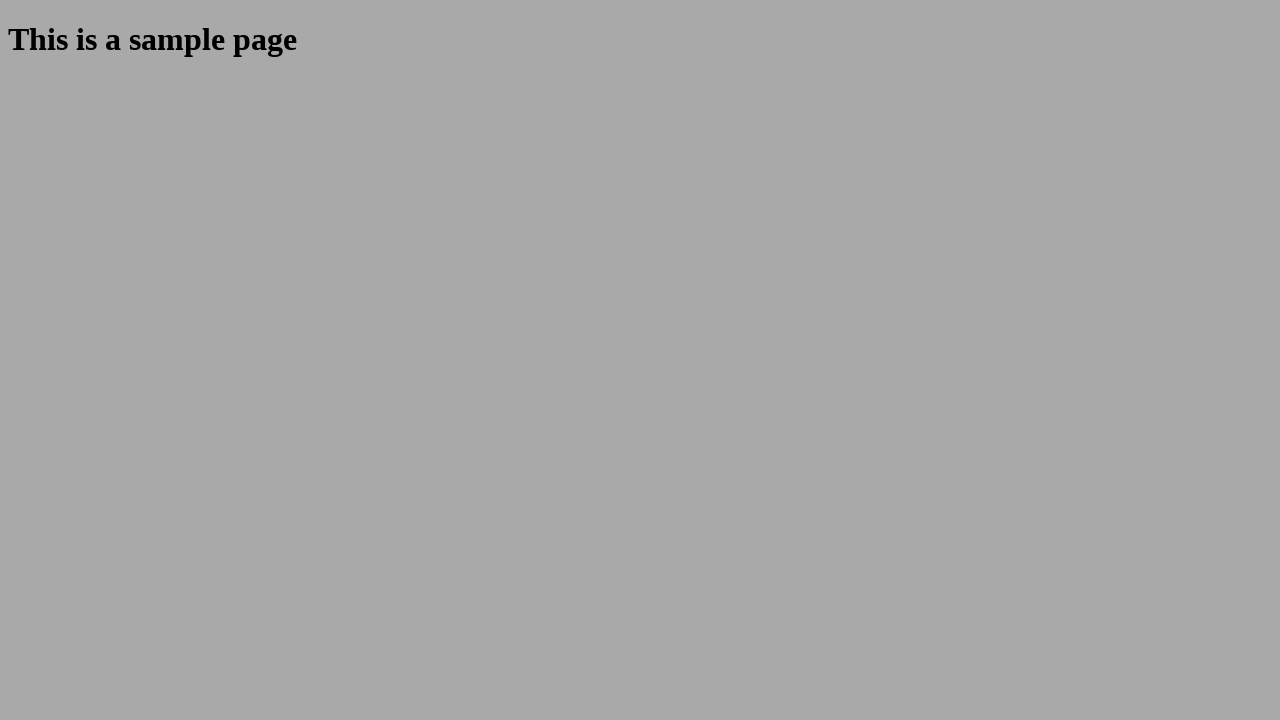

New tab page load state completed
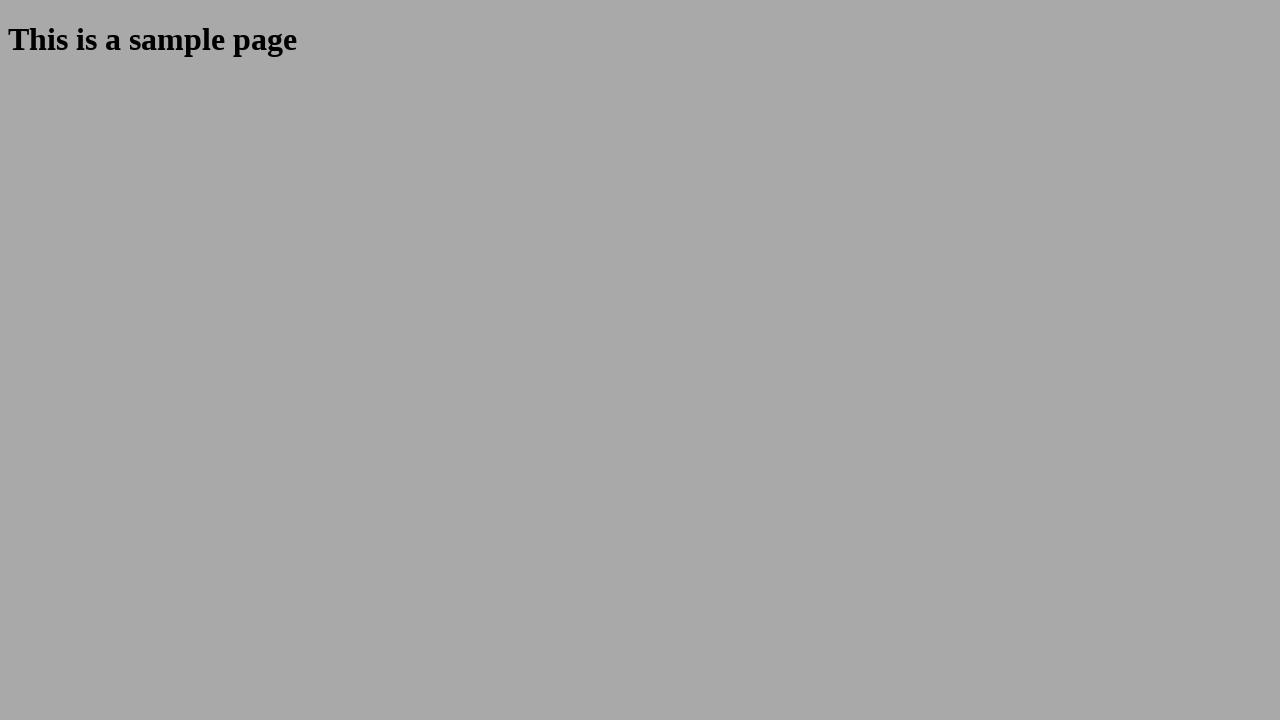

Sample heading element loaded in new tab
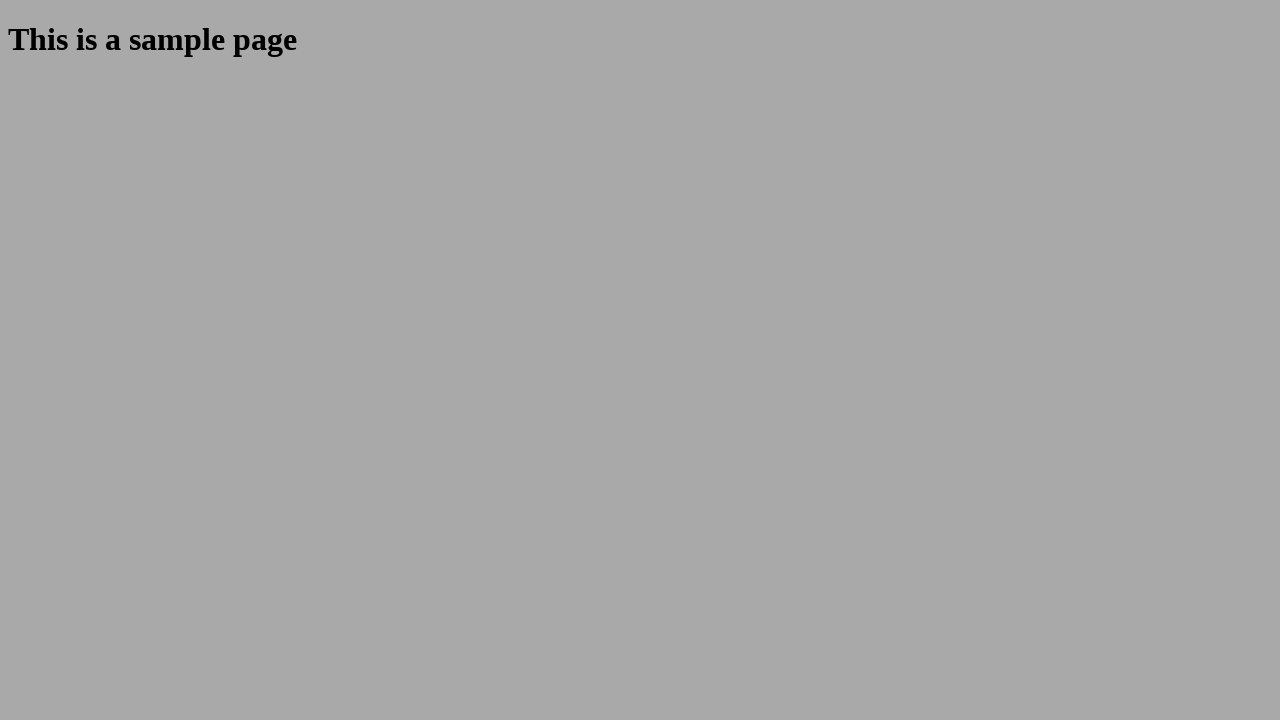

Closed new tab and switched back to parent window
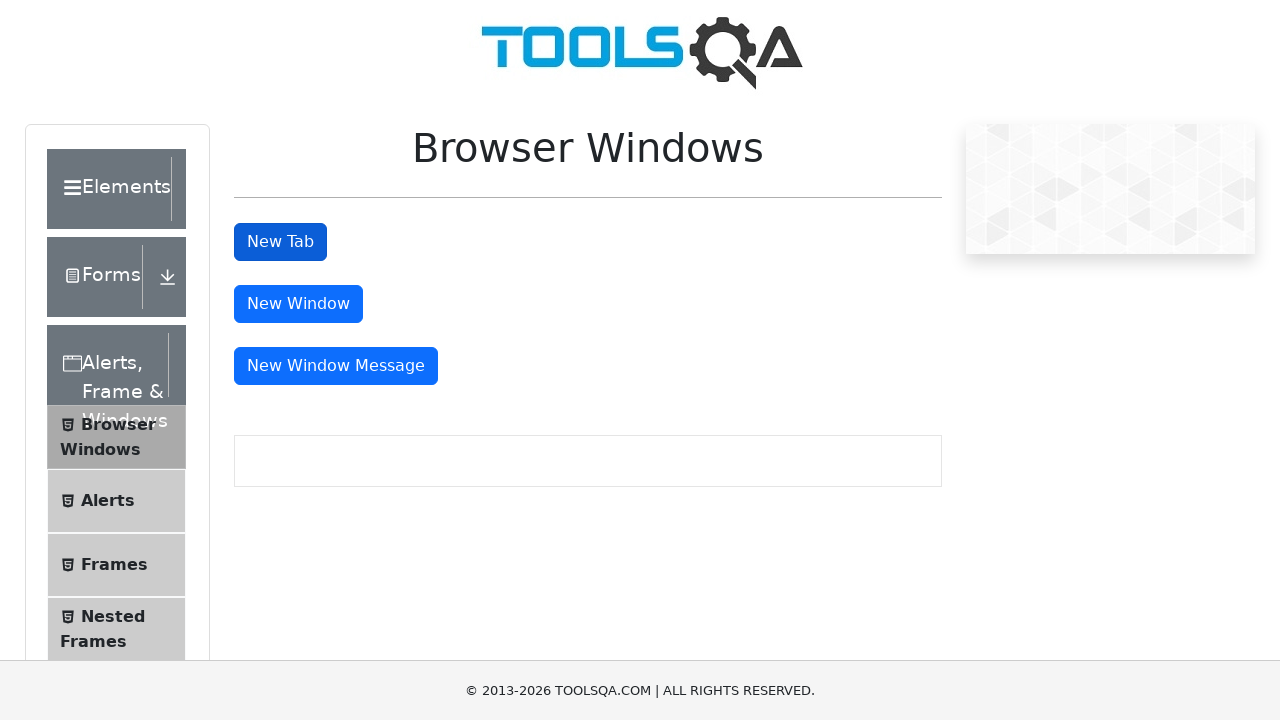

Clicked window button to open new window at (298, 304) on #windowButton
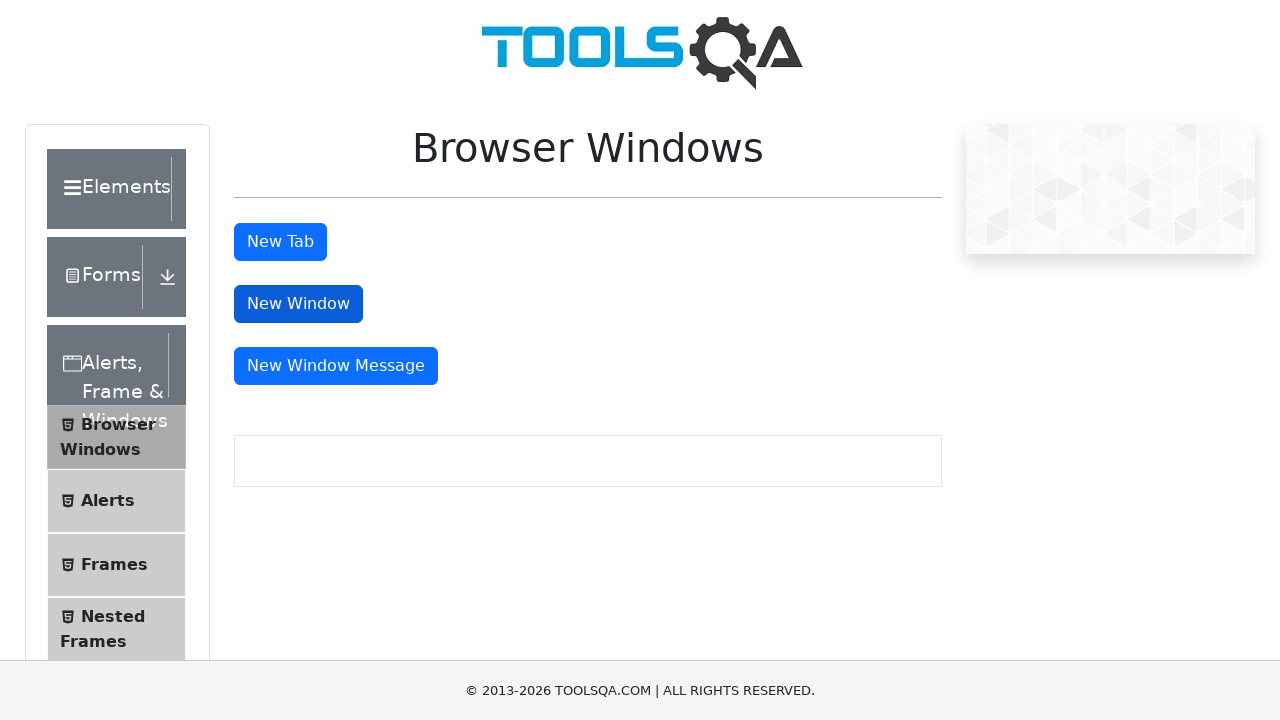

New window opened and reference obtained
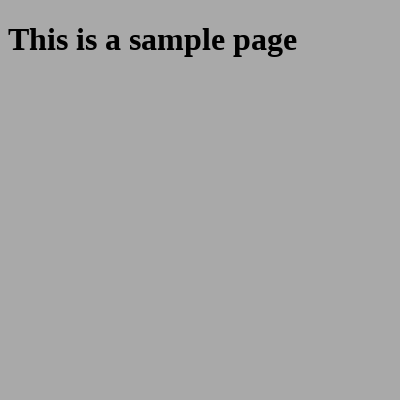

New window page load state completed
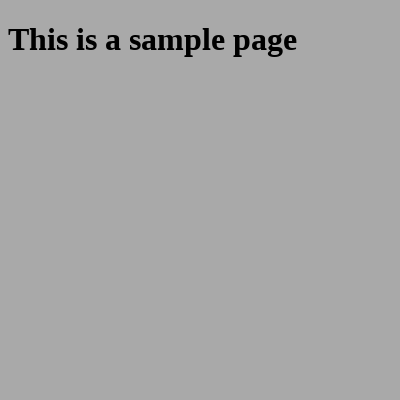

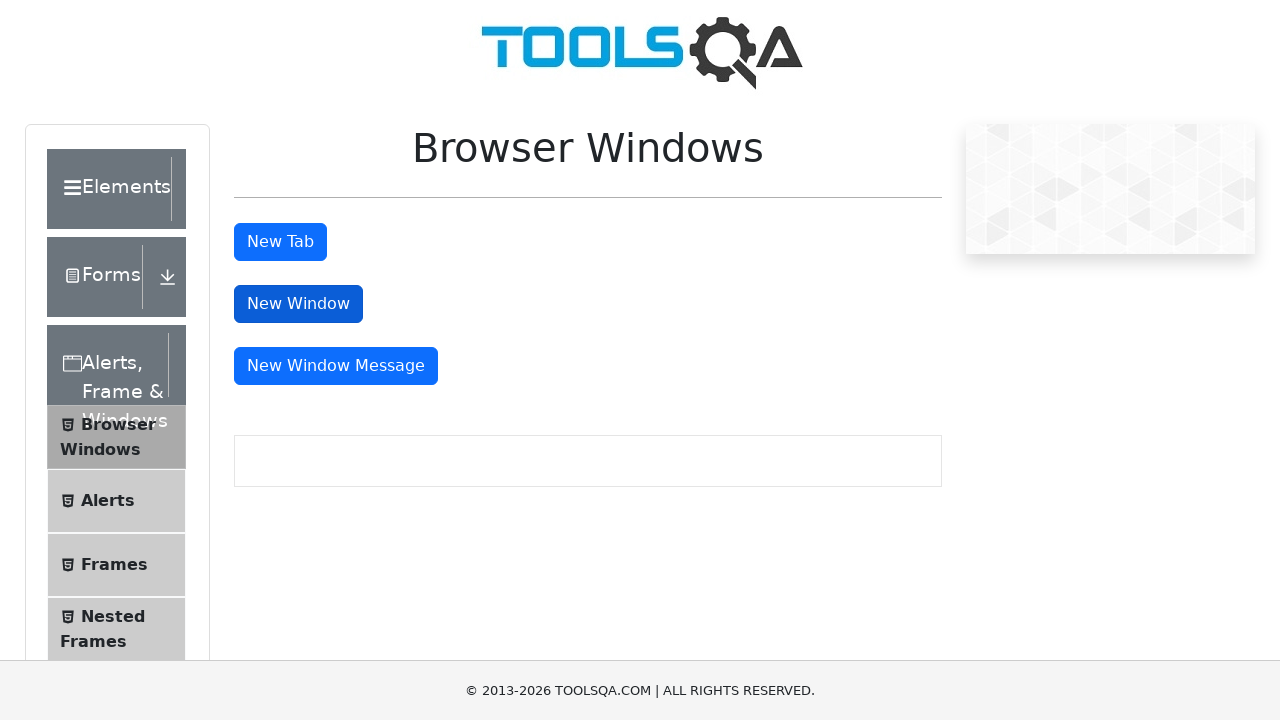